Tests Indian railway train search functionality by entering source and destination stations, then verifying train listings are displayed

Starting URL: https://erail.in/

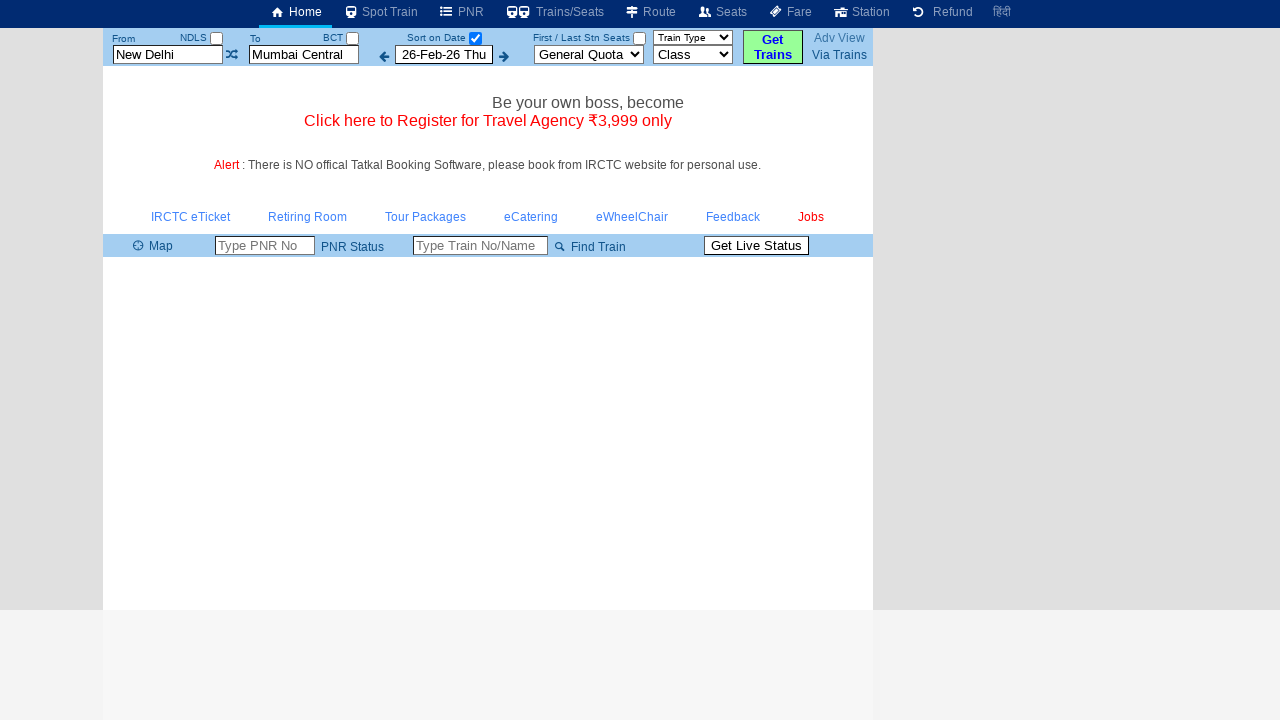

Cleared source station field on #txtStationFrom
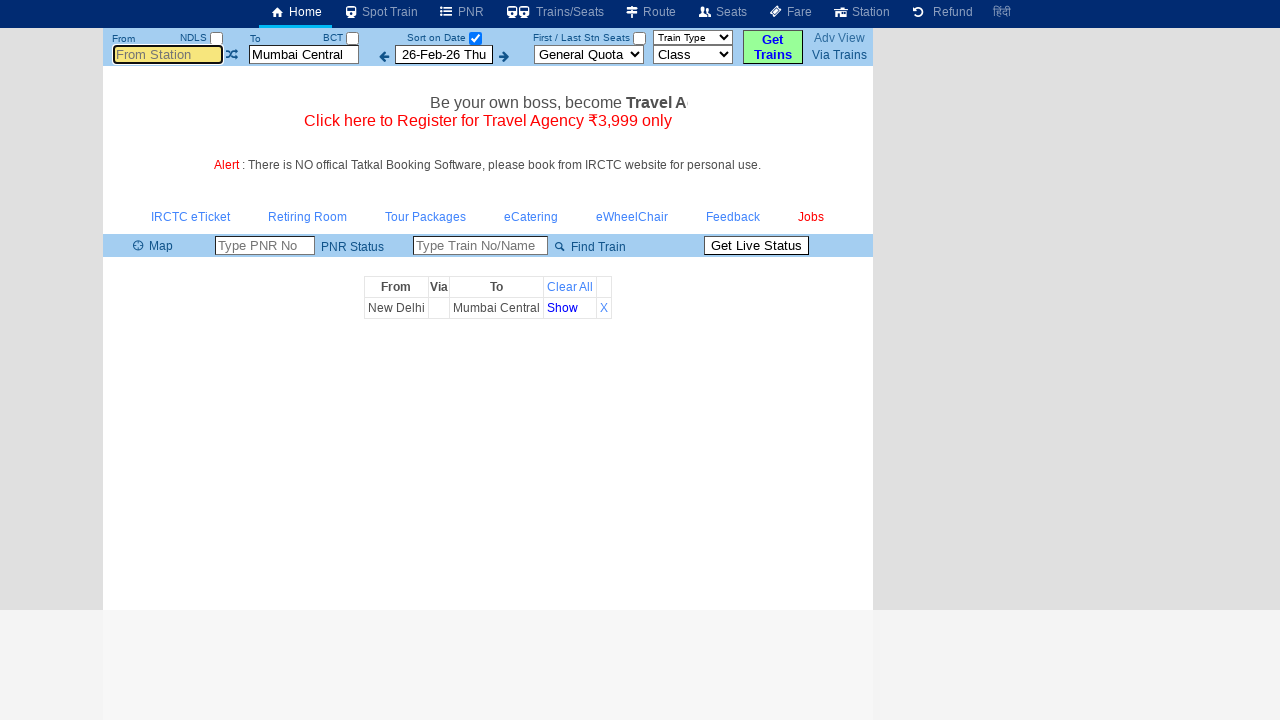

Filled source station field with 'SCT' (Sikandrabad) on #txtStationFrom
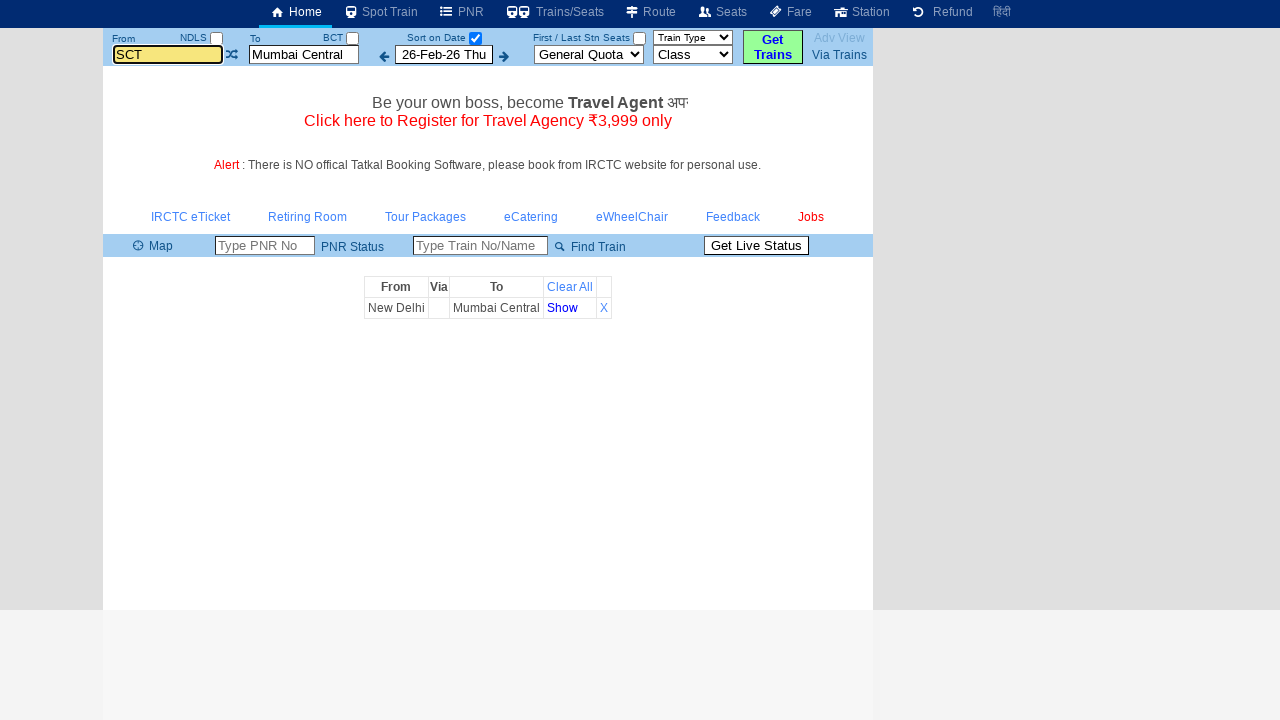

Pressed Tab to move from source station field on #txtStationFrom
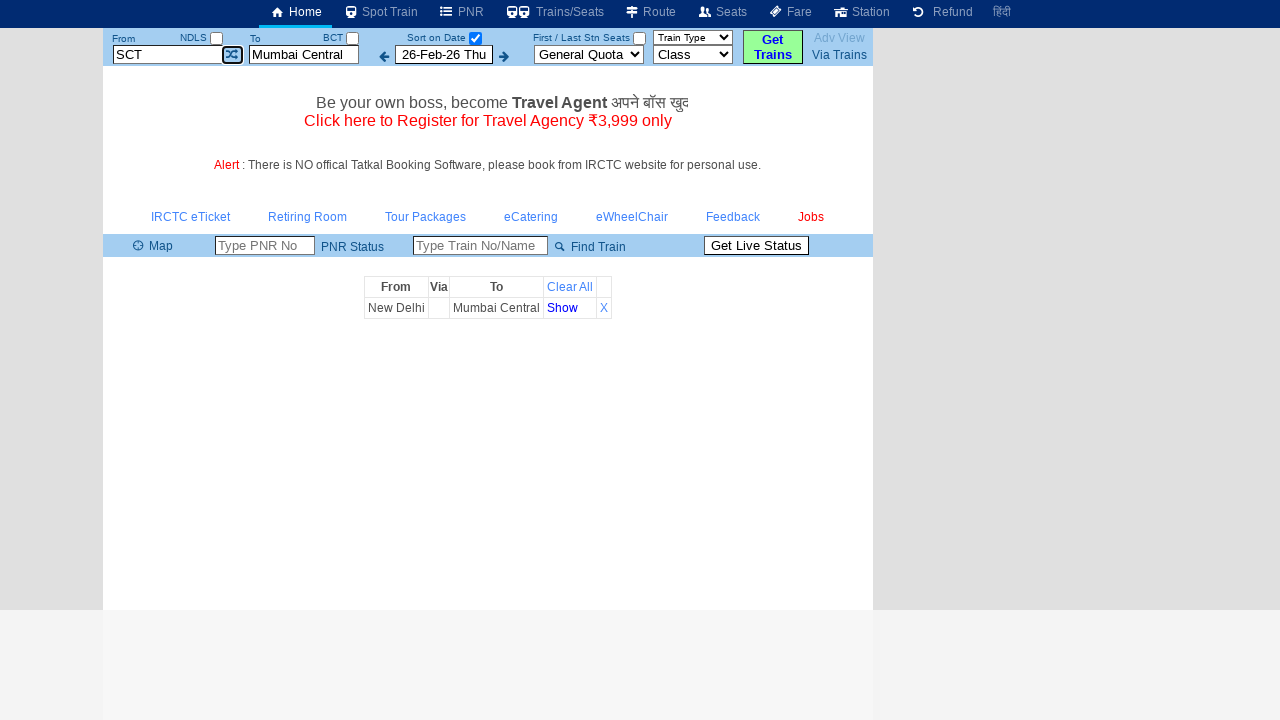

Cleared destination station field on #txtStationTo
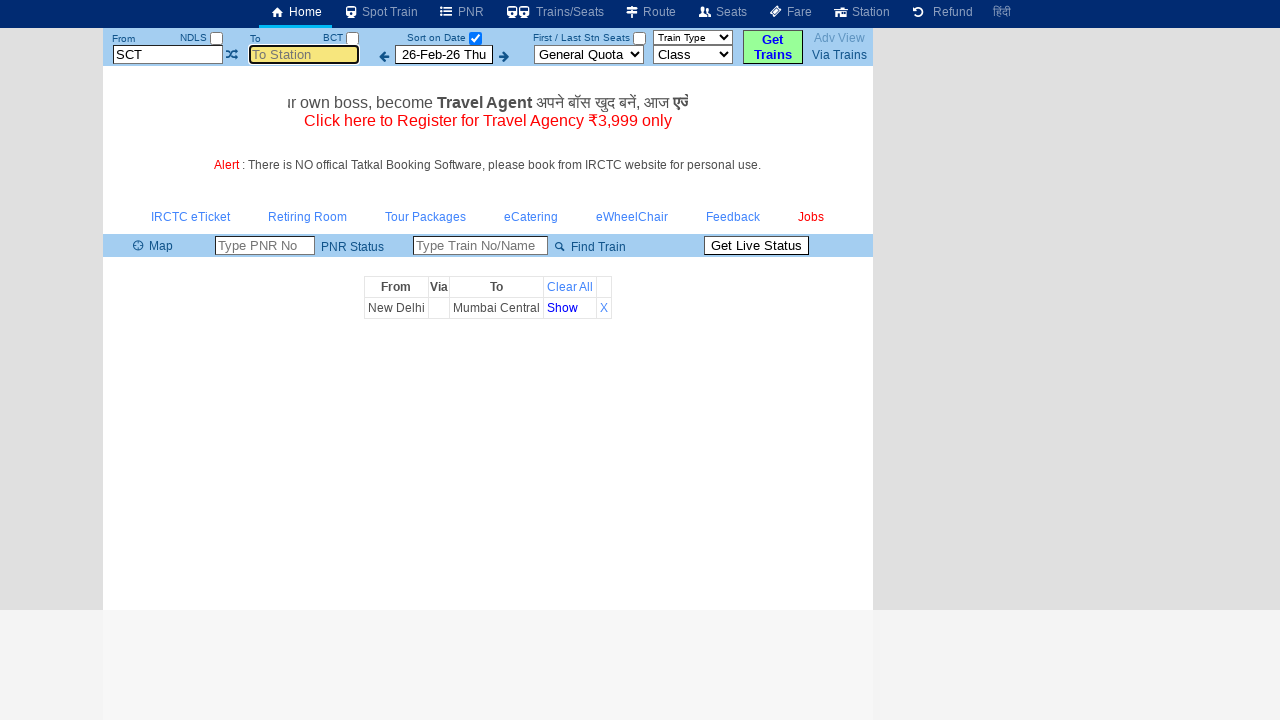

Filled destination station field with 'MS' (Mumbai Central) on #txtStationTo
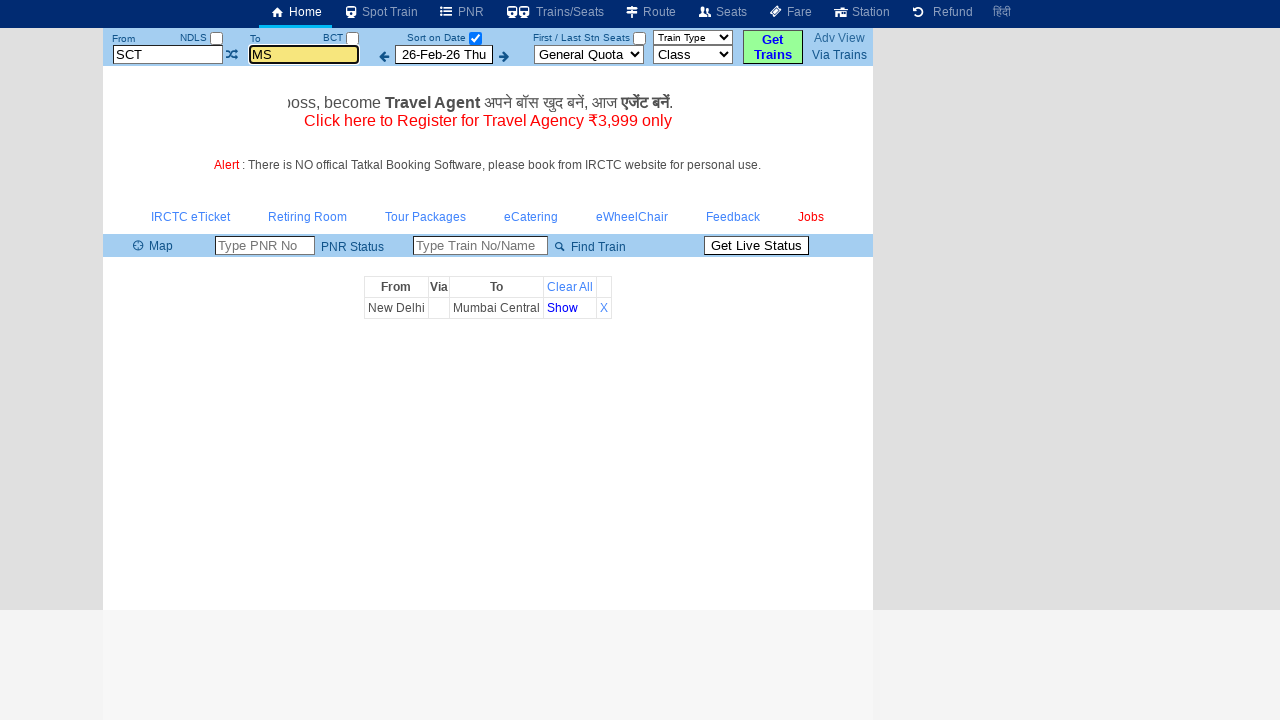

Pressed Tab to move from destination station field on #txtStationTo
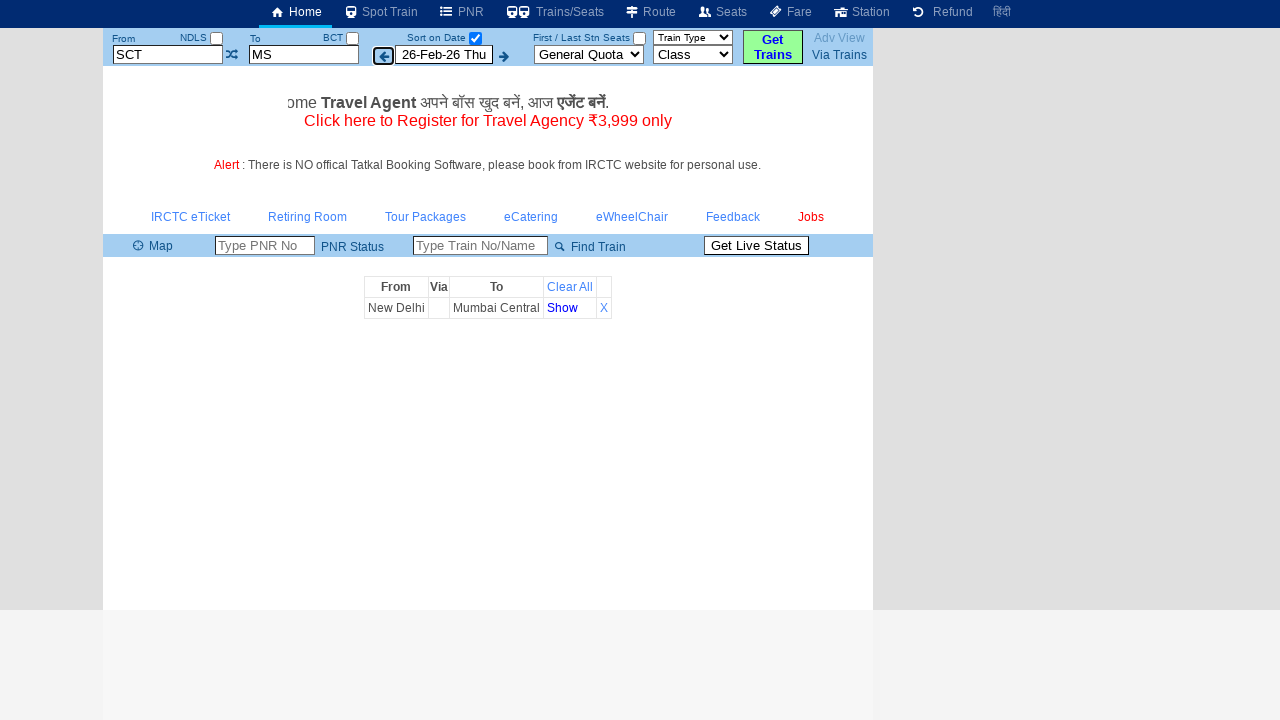

Waited 2 seconds for form to process
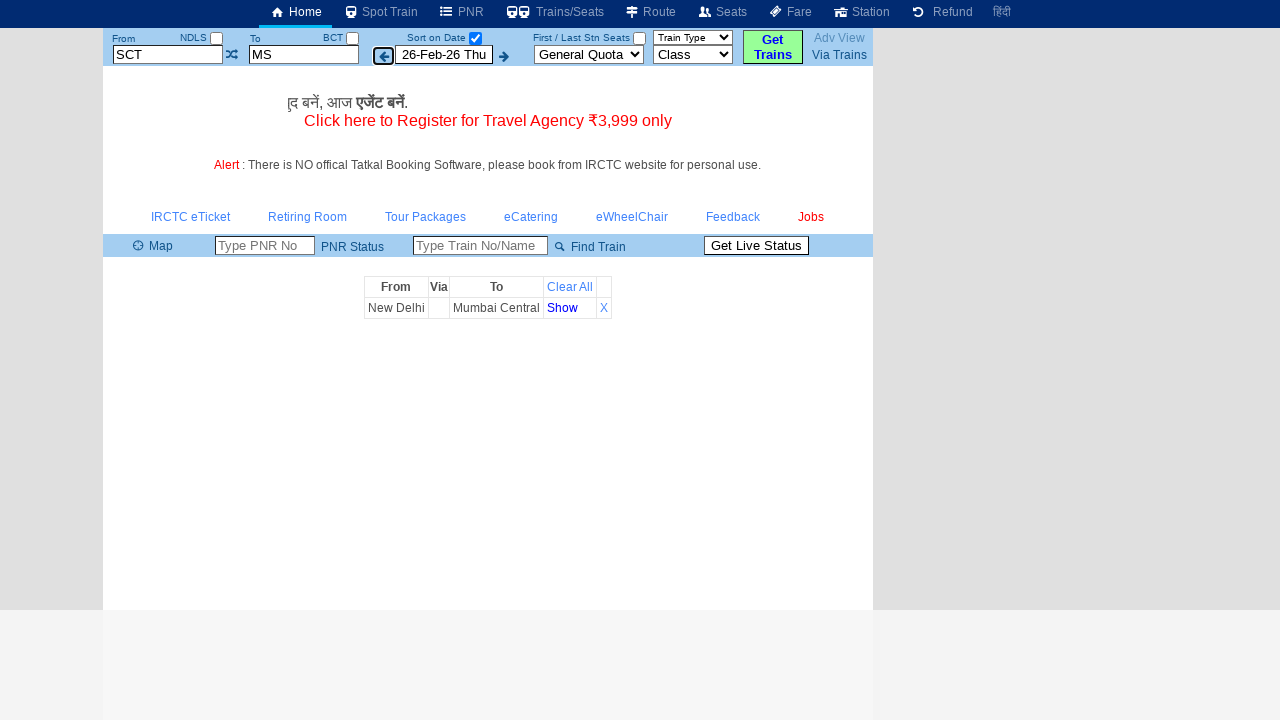

Unchecked date selection checkbox to show all trains at (475, 38) on #chkSelectDateOnly
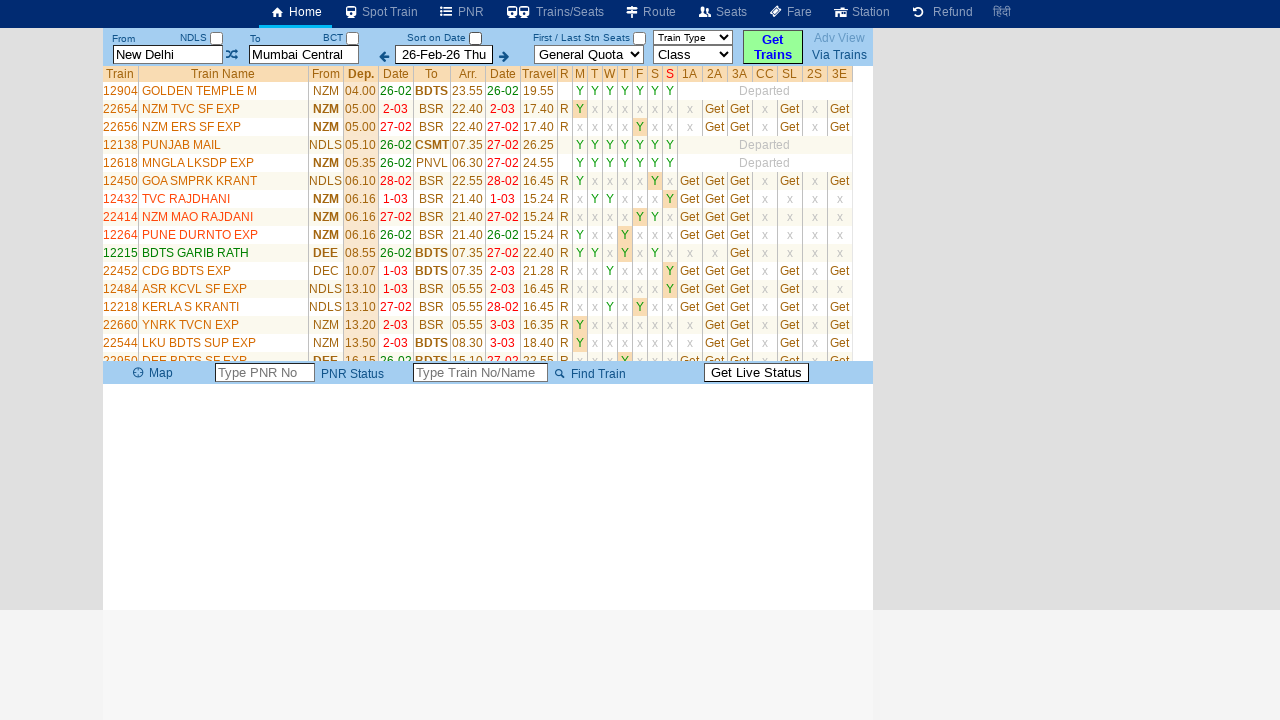

Waited 5 seconds for train list to load
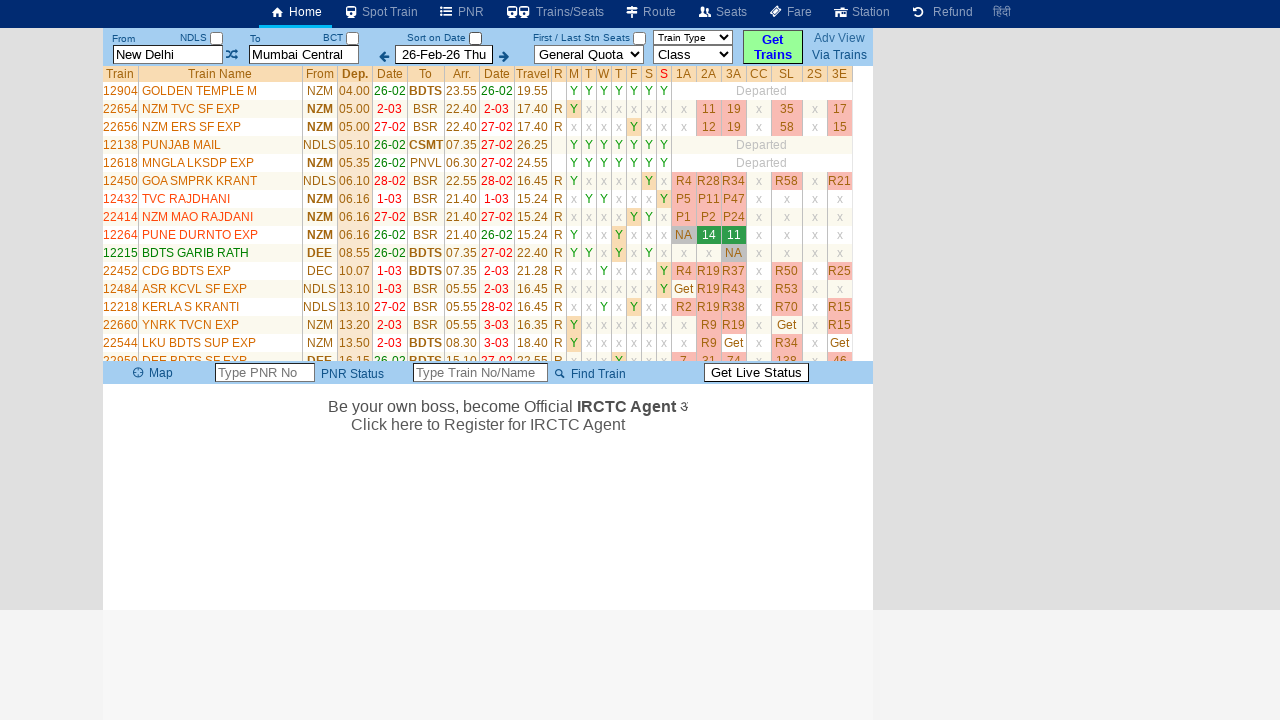

Train table became visible with train listings
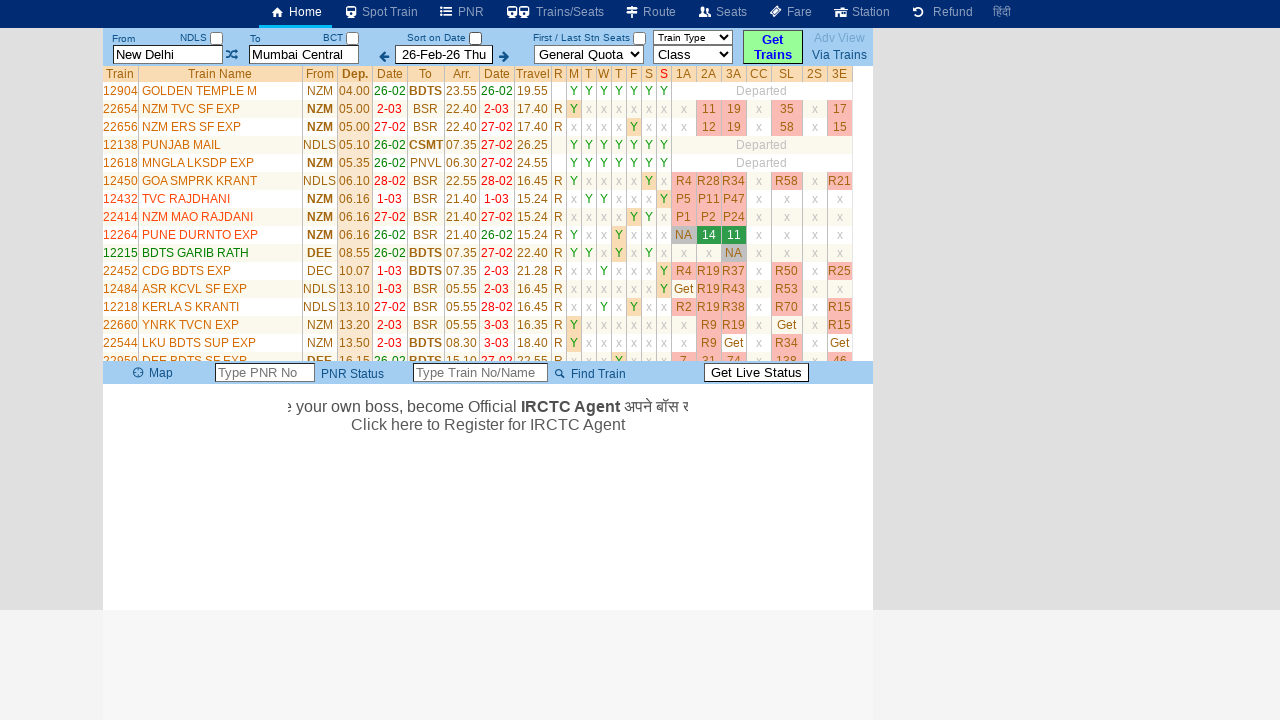

First train link in table is visible, confirming train listings are displayed
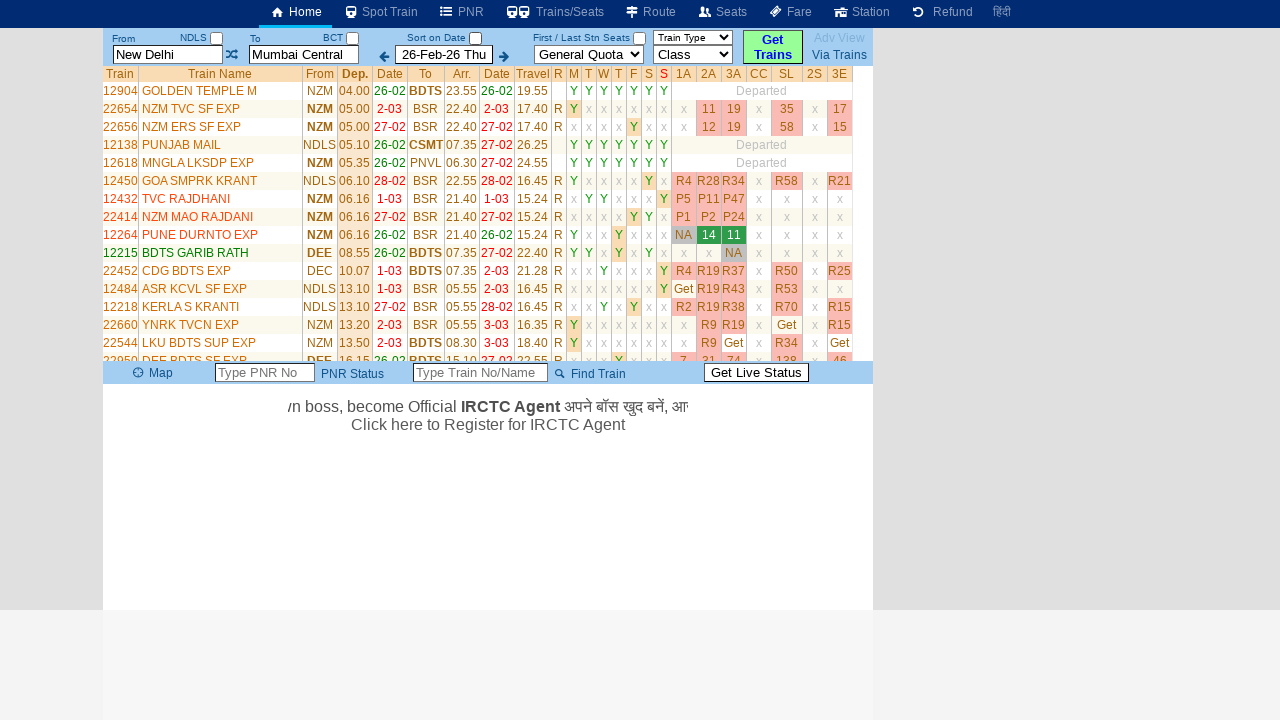

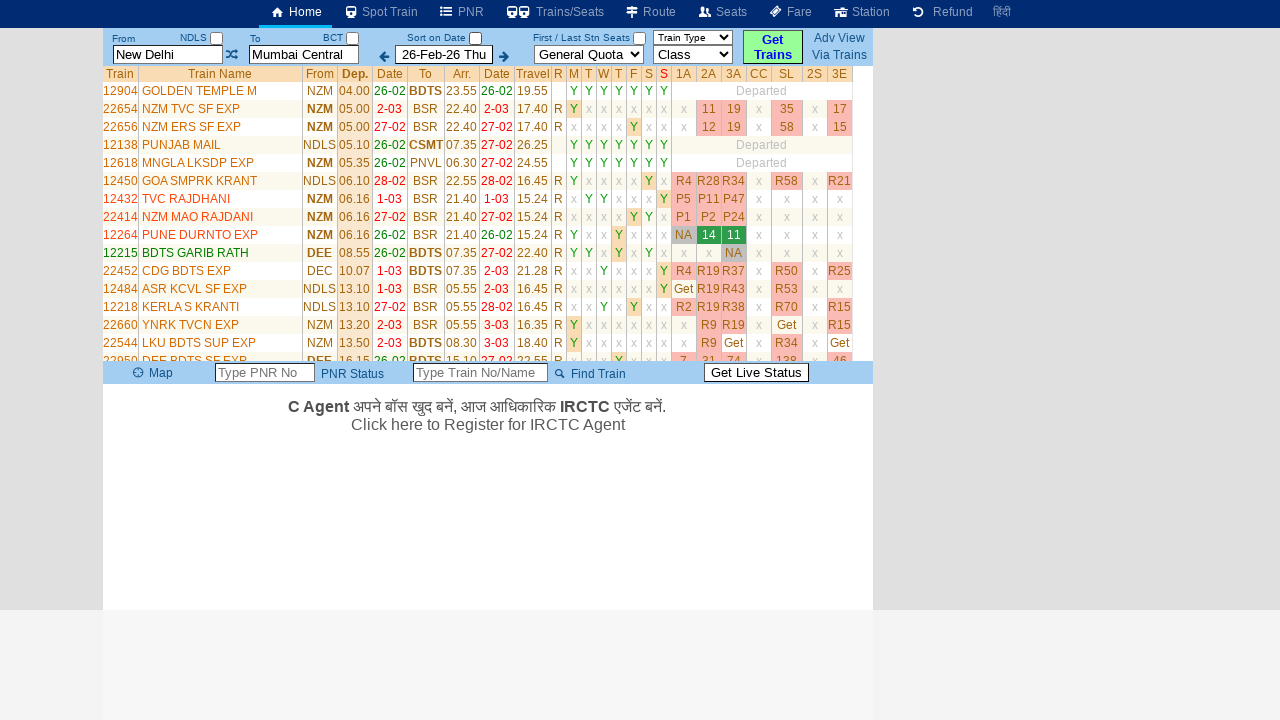